Tests form filling functionality by entering email, password, checking a checkbox, selecting from dropdown, and clicking a radio button

Starting URL: https://rahulshettyacademy.com/angularpractice/

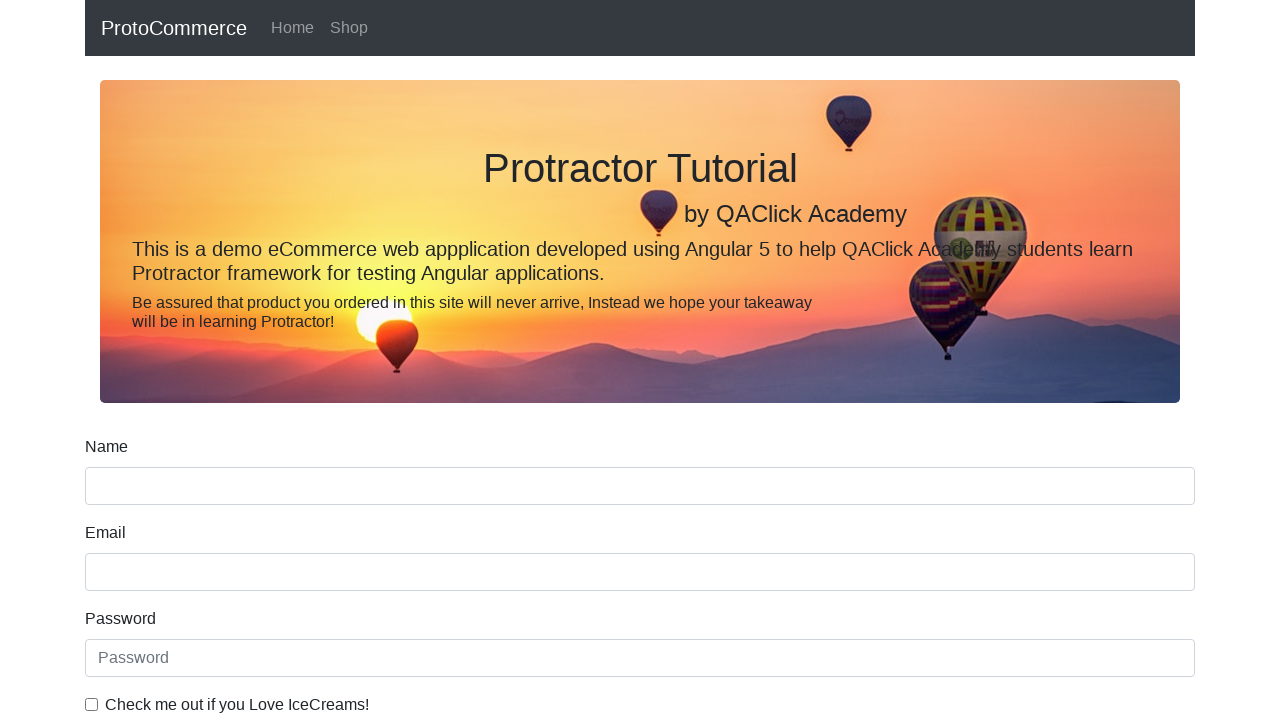

Filled email field with 'momo@gmail.com' on input[name='email']
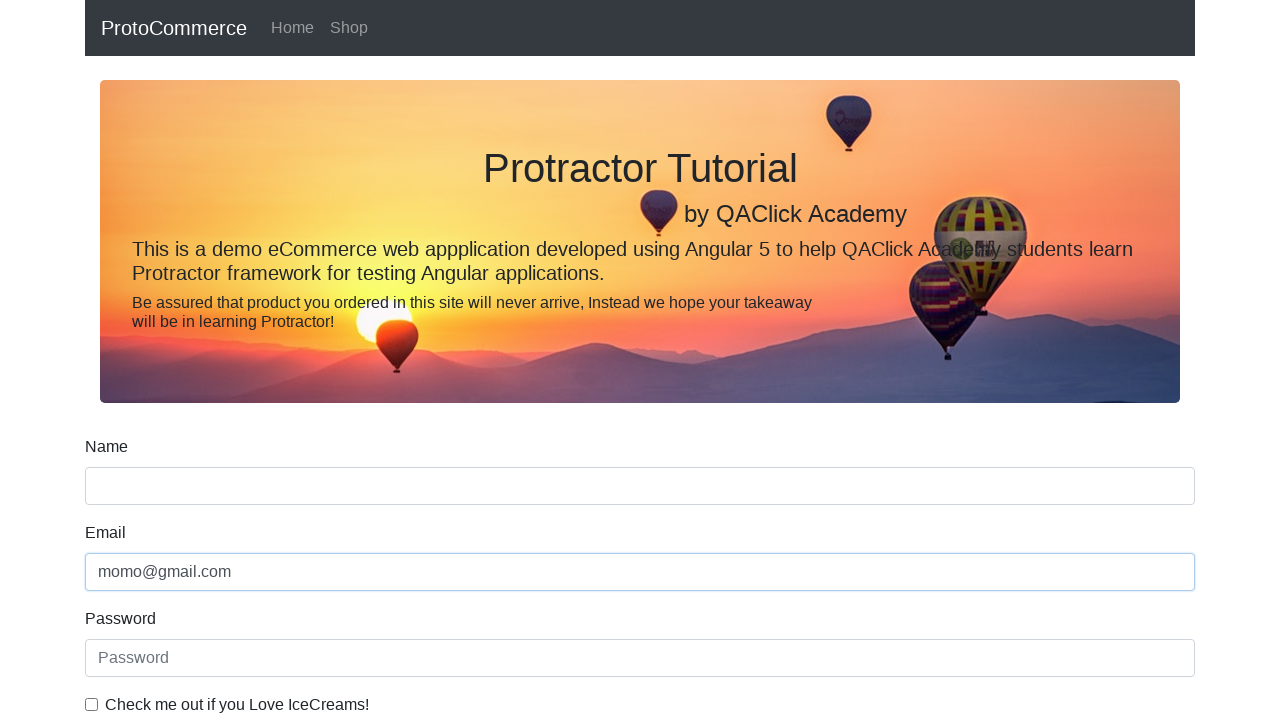

Filled password field with 'momo@gmail.com' on #exampleInputPassword1
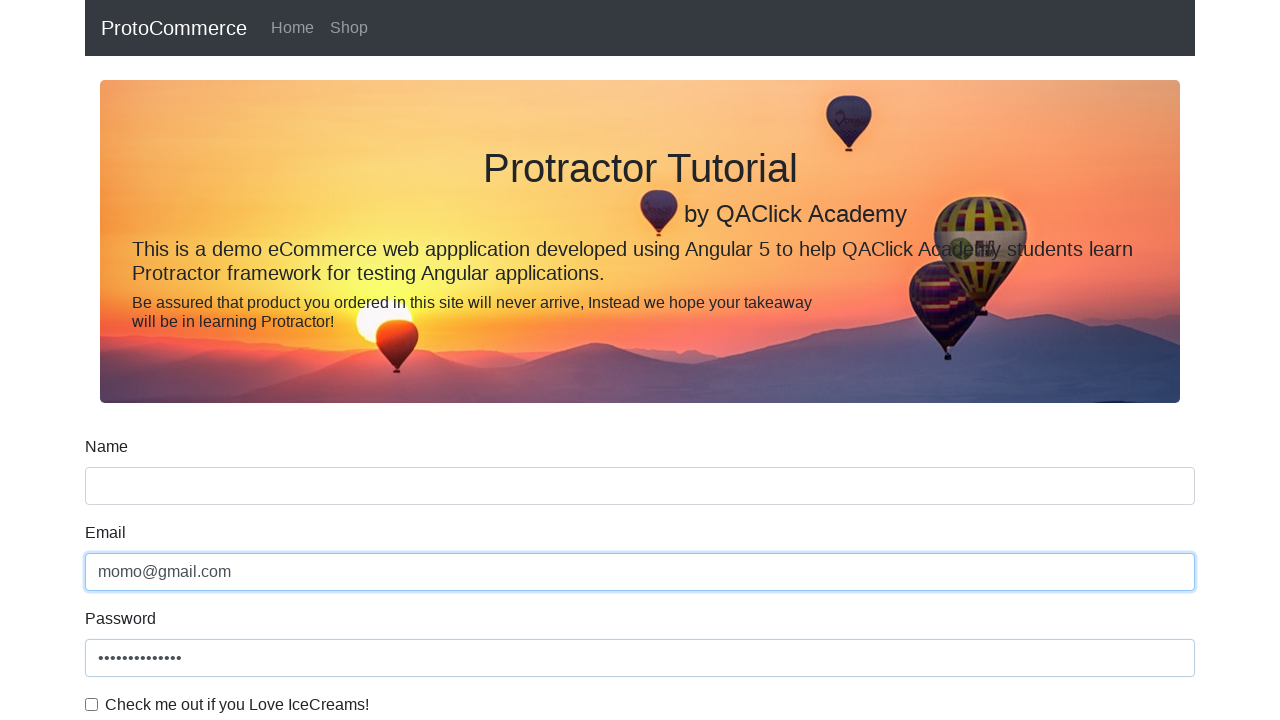

Checked the ice cream checkbox at (92, 704) on #exampleCheck1
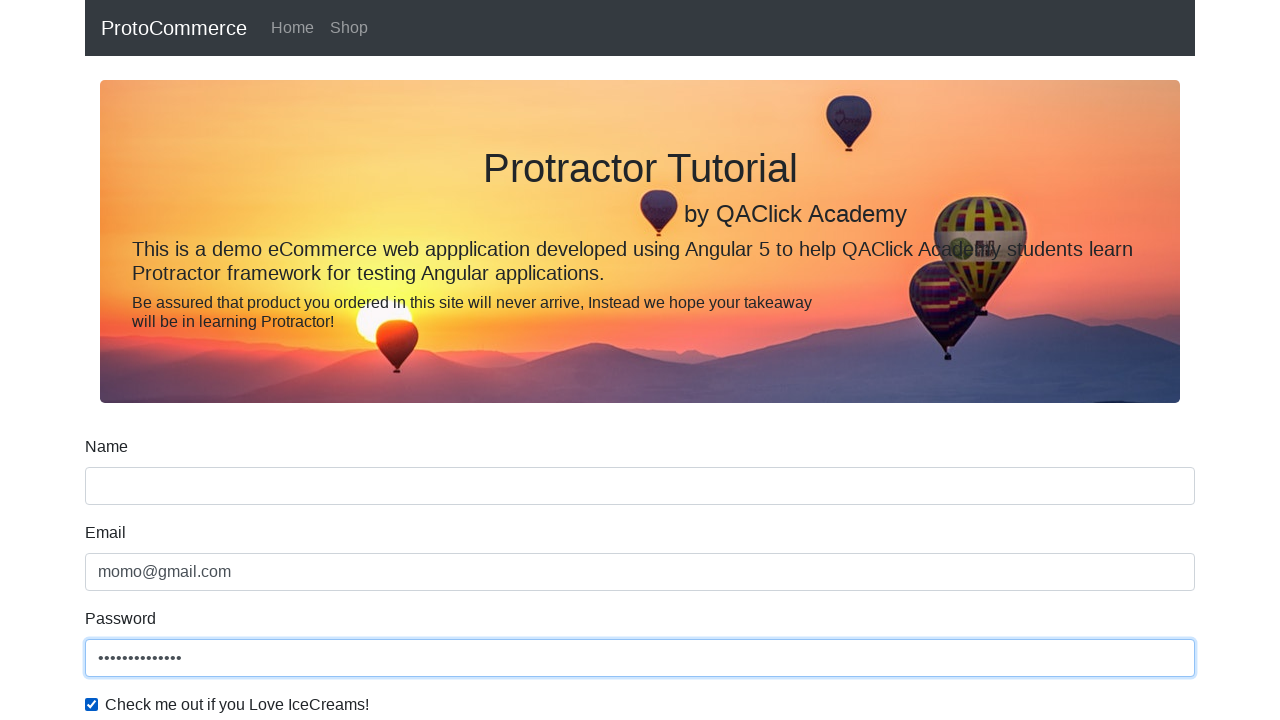

Selected 'Female' from gender dropdown on #exampleFormControlSelect1
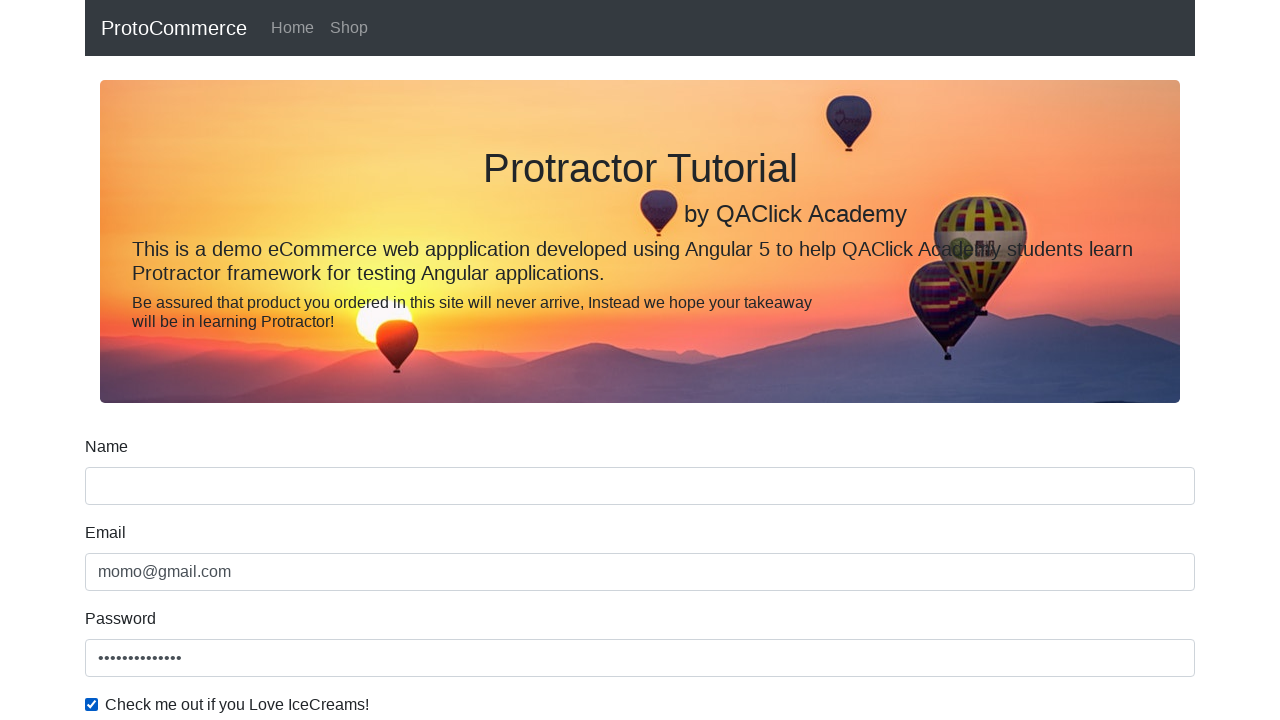

Clicked student radio button at (238, 360) on #inlineRadio1
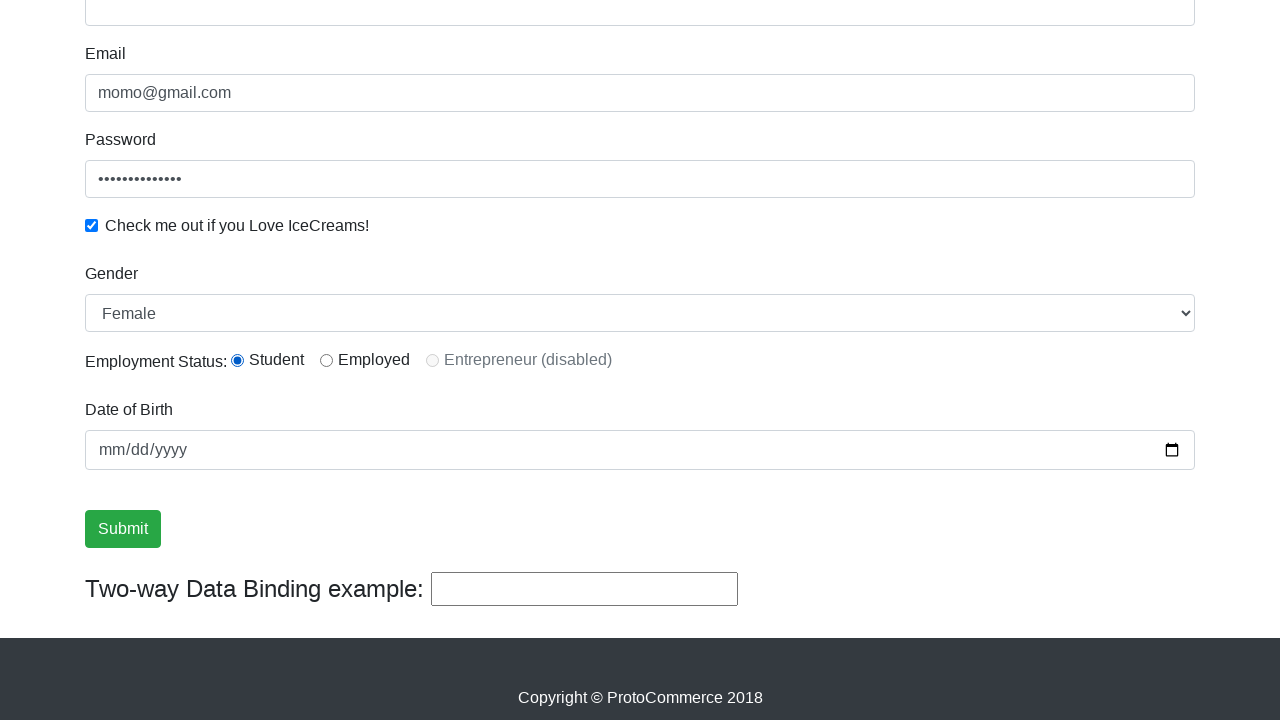

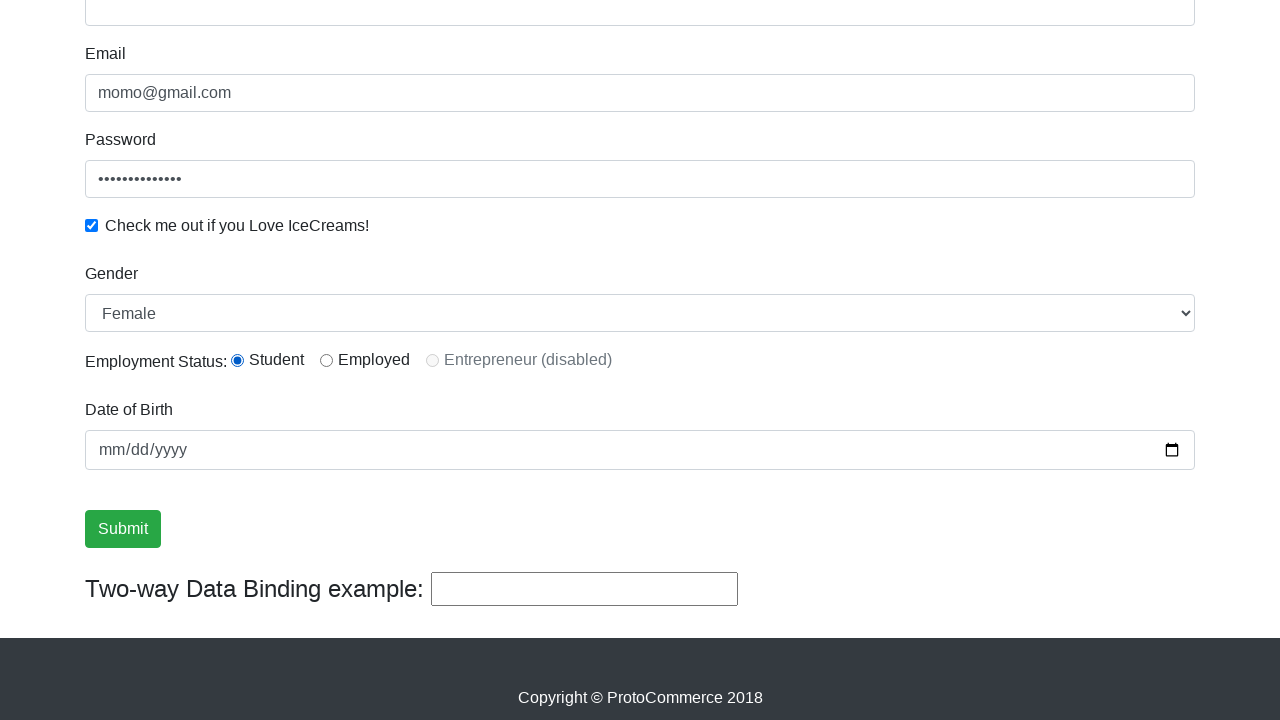